Tests that edits are cancelled when pressing Escape

Starting URL: https://demo.playwright.dev/todomvc

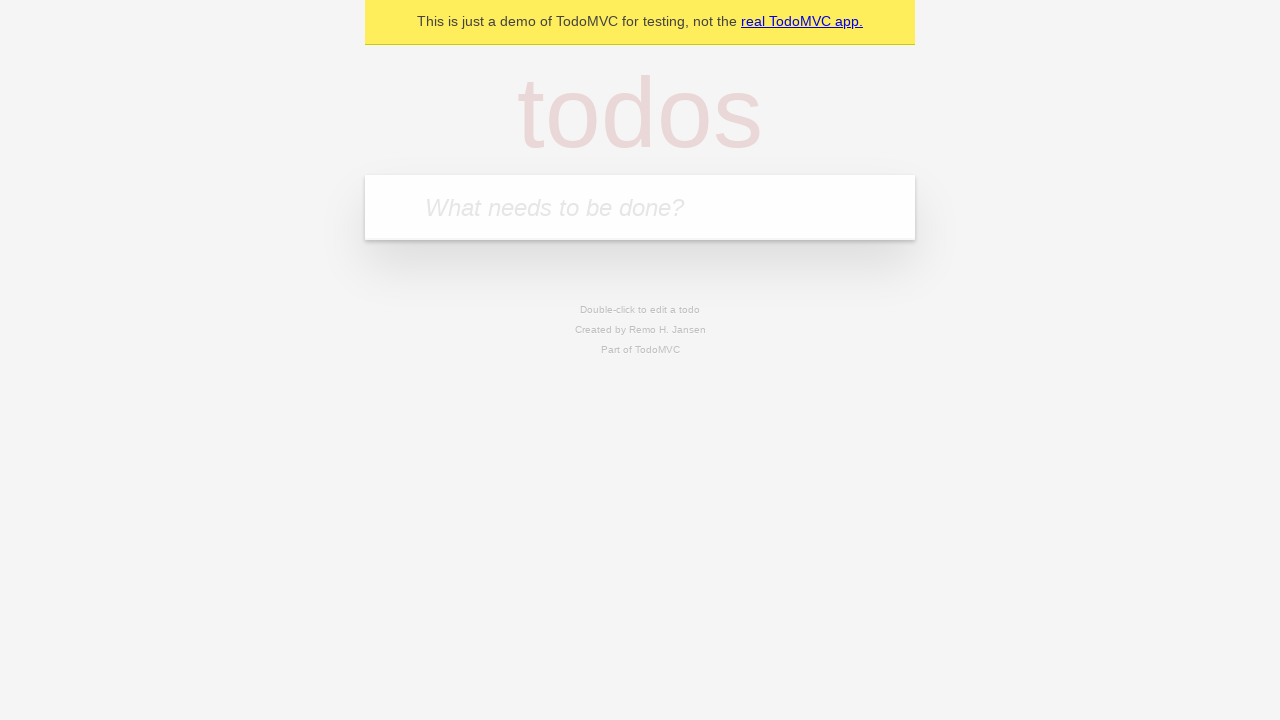

Filled todo input with 'buy some cheese' on internal:attr=[placeholder="What needs to be done?"i]
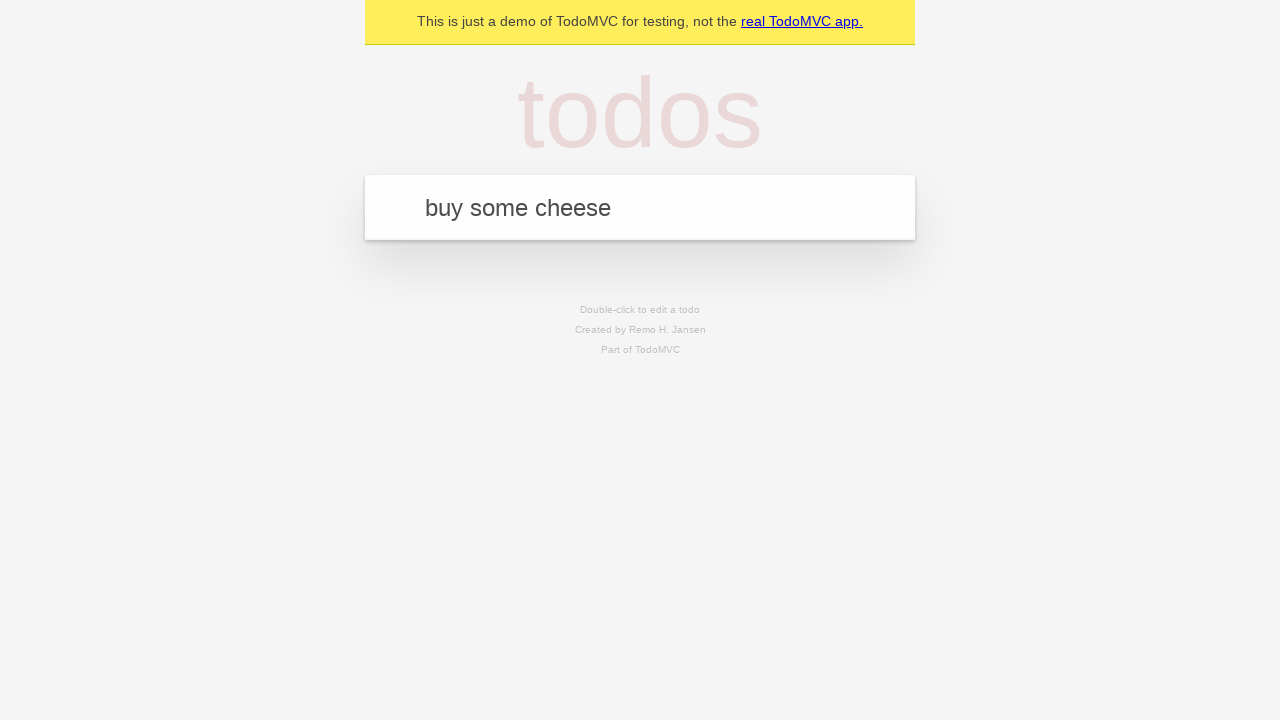

Pressed Enter to create first todo on internal:attr=[placeholder="What needs to be done?"i]
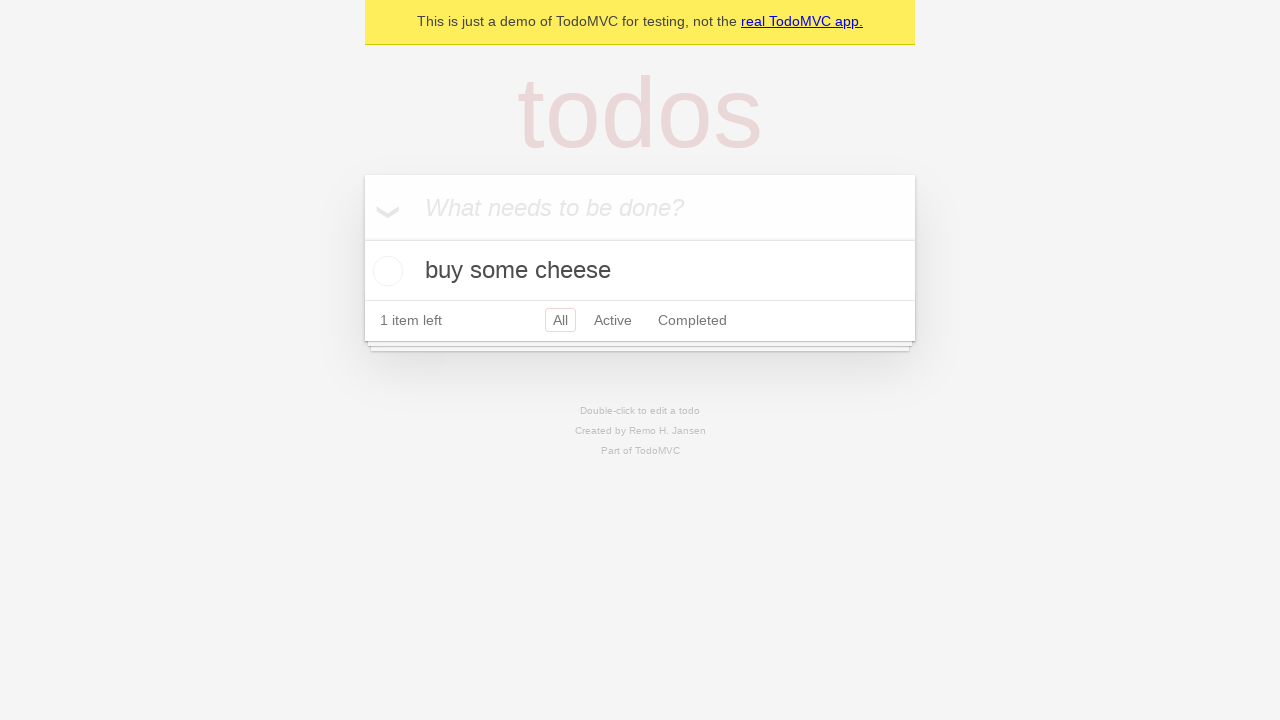

Filled todo input with 'feed the cat' on internal:attr=[placeholder="What needs to be done?"i]
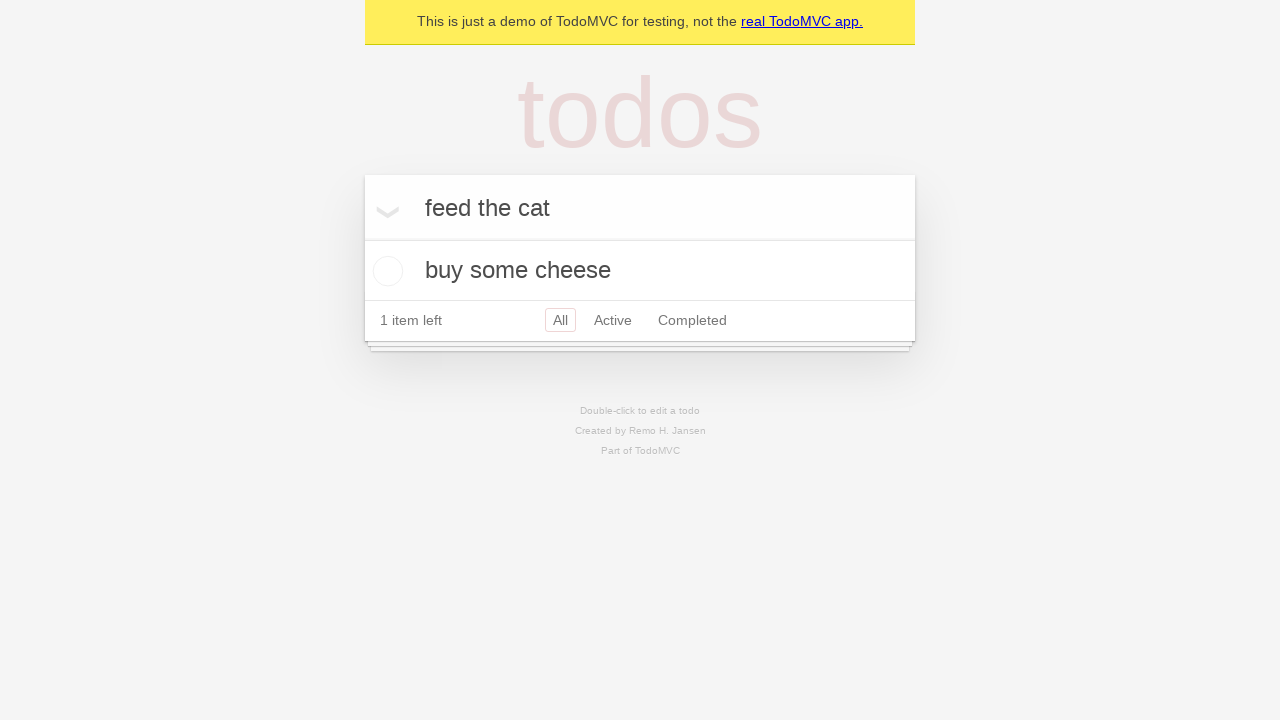

Pressed Enter to create second todo on internal:attr=[placeholder="What needs to be done?"i]
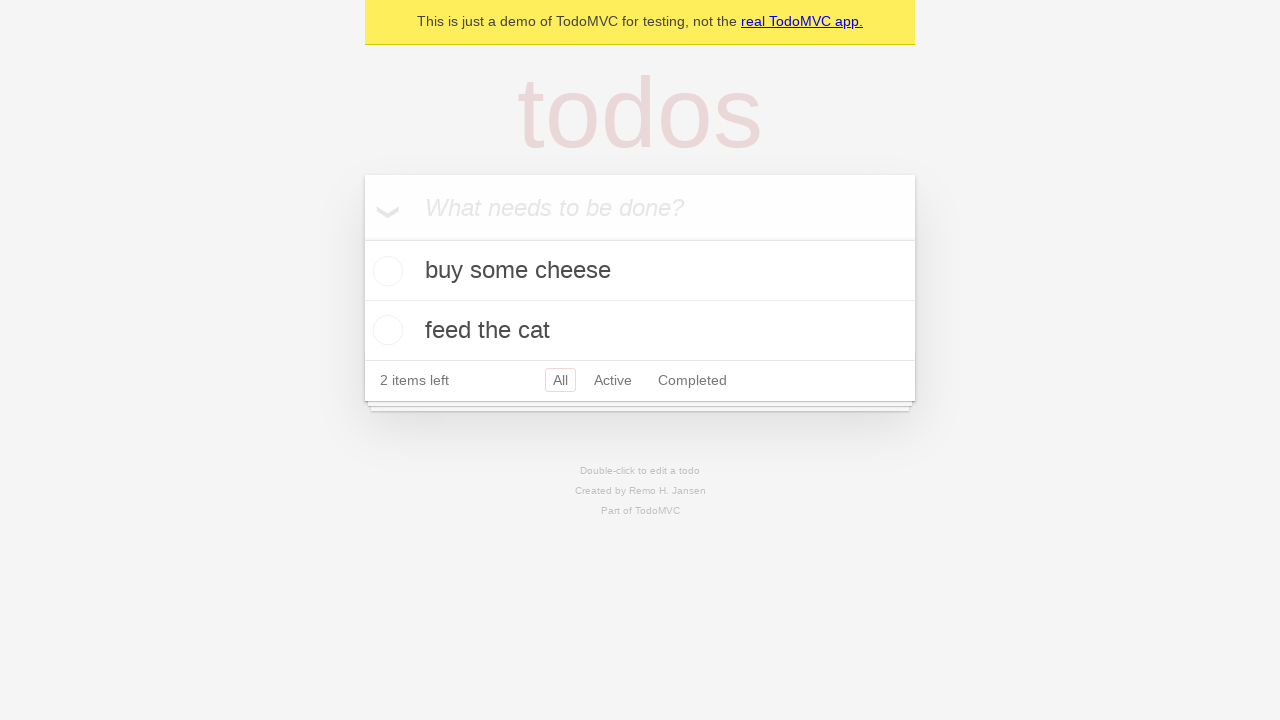

Filled todo input with 'book a doctors appointment' on internal:attr=[placeholder="What needs to be done?"i]
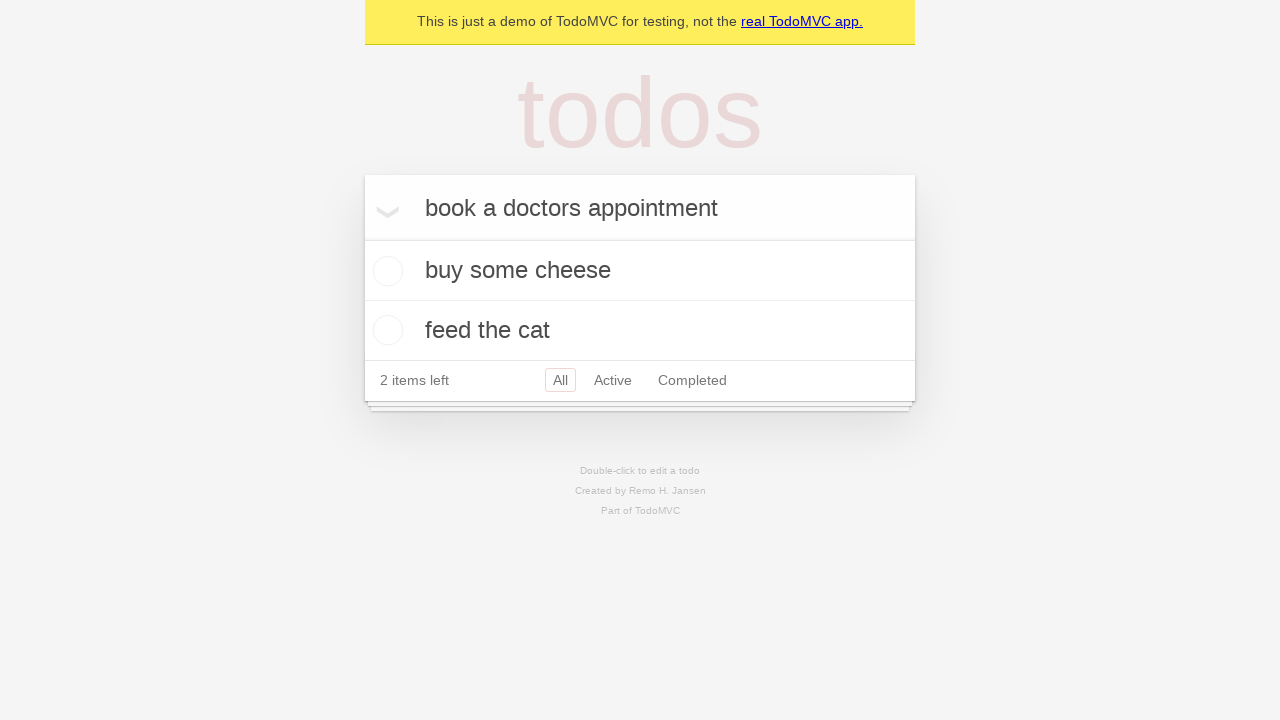

Pressed Enter to create third todo on internal:attr=[placeholder="What needs to be done?"i]
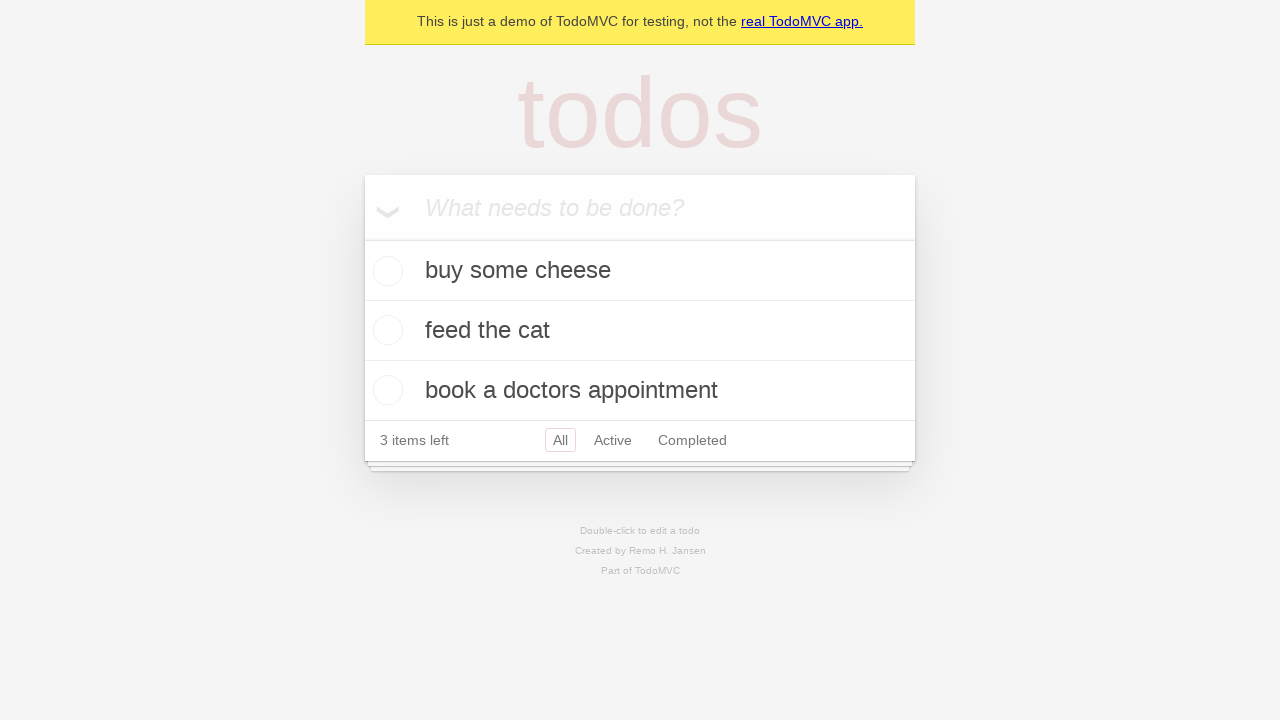

Waited for all three todos to be created
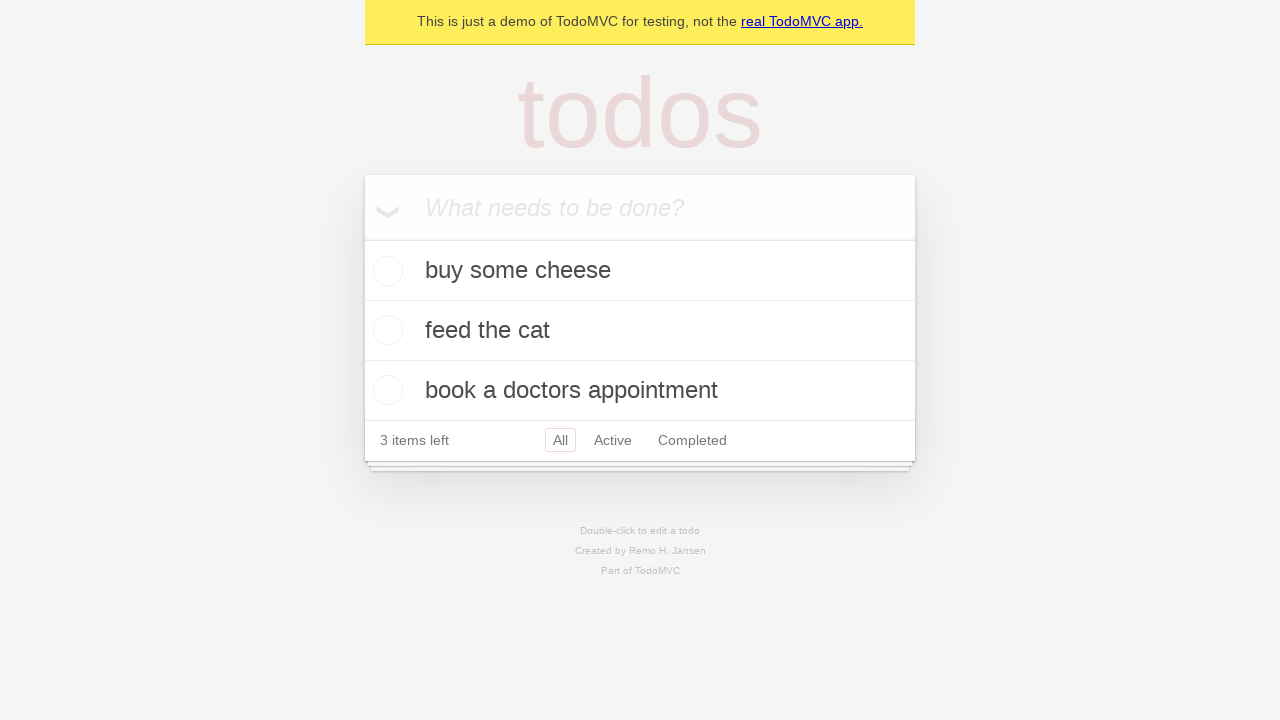

Double-clicked second todo to enter edit mode at (640, 331) on internal:testid=[data-testid="todo-item"s] >> nth=1
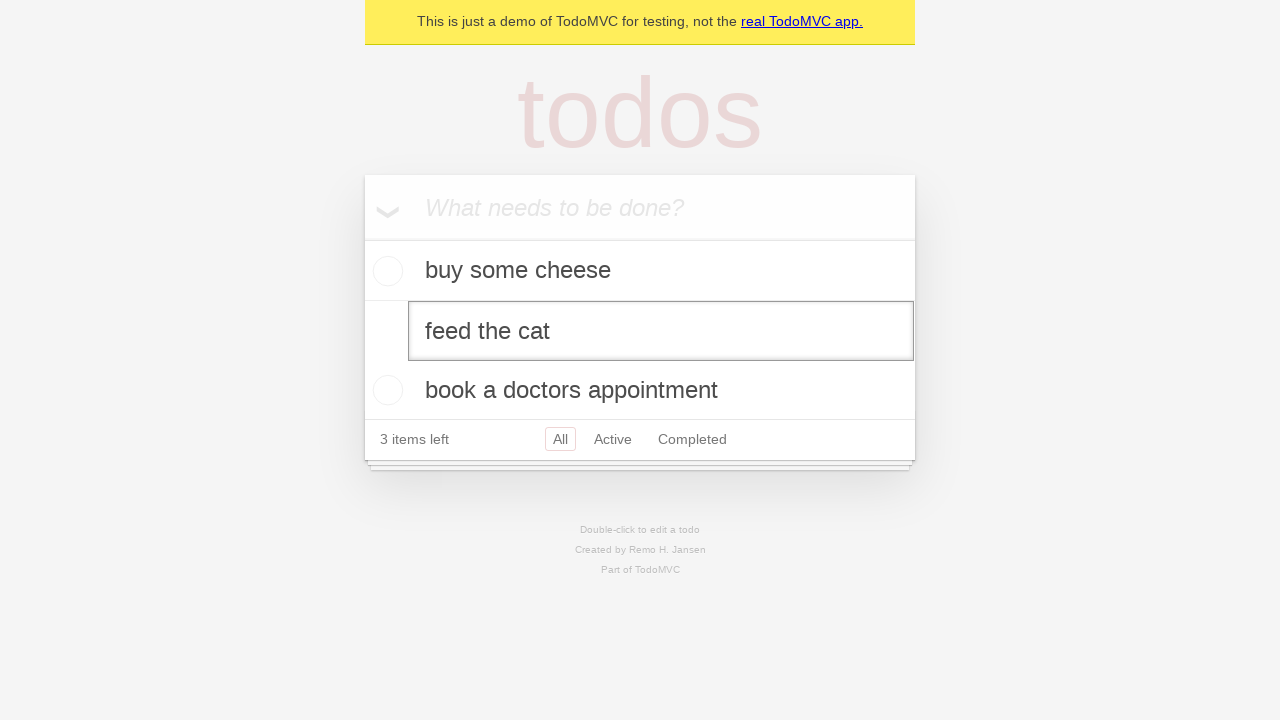

Filled edit textbox with 'buy some sausages' on internal:testid=[data-testid="todo-item"s] >> nth=1 >> internal:role=textbox[nam
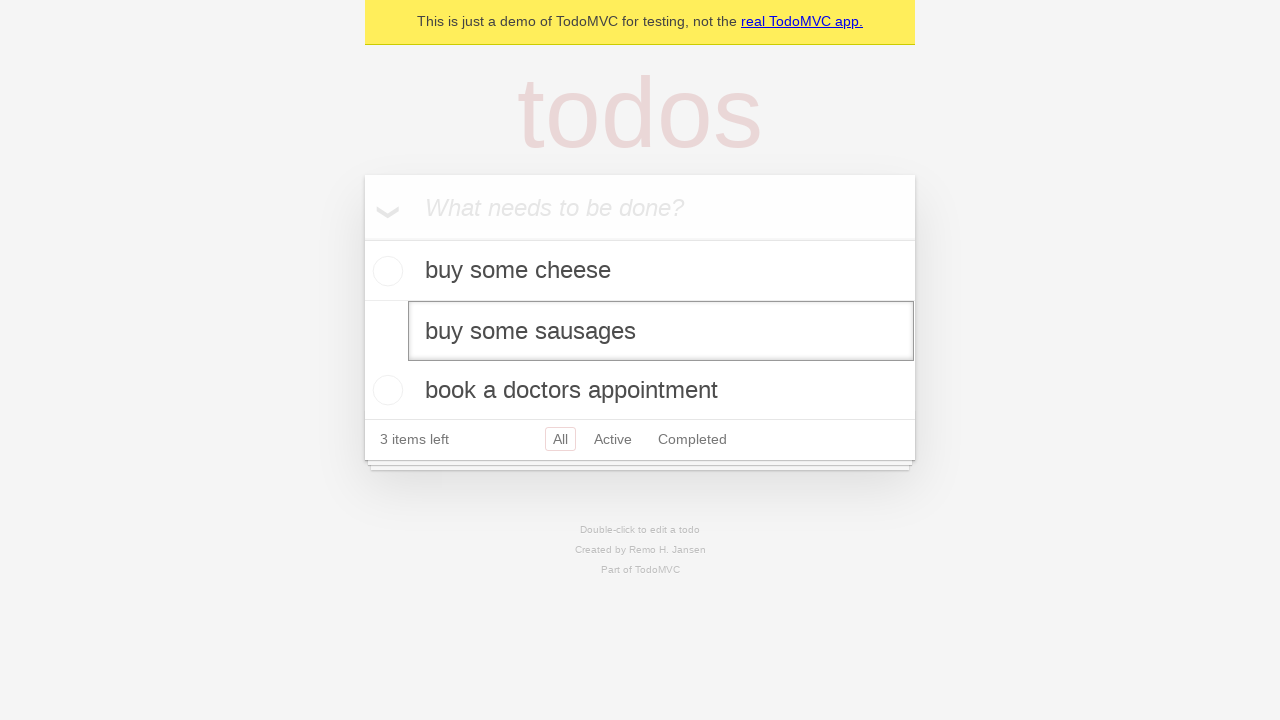

Pressed Escape to cancel edit and revert todo text on internal:testid=[data-testid="todo-item"s] >> nth=1 >> internal:role=textbox[nam
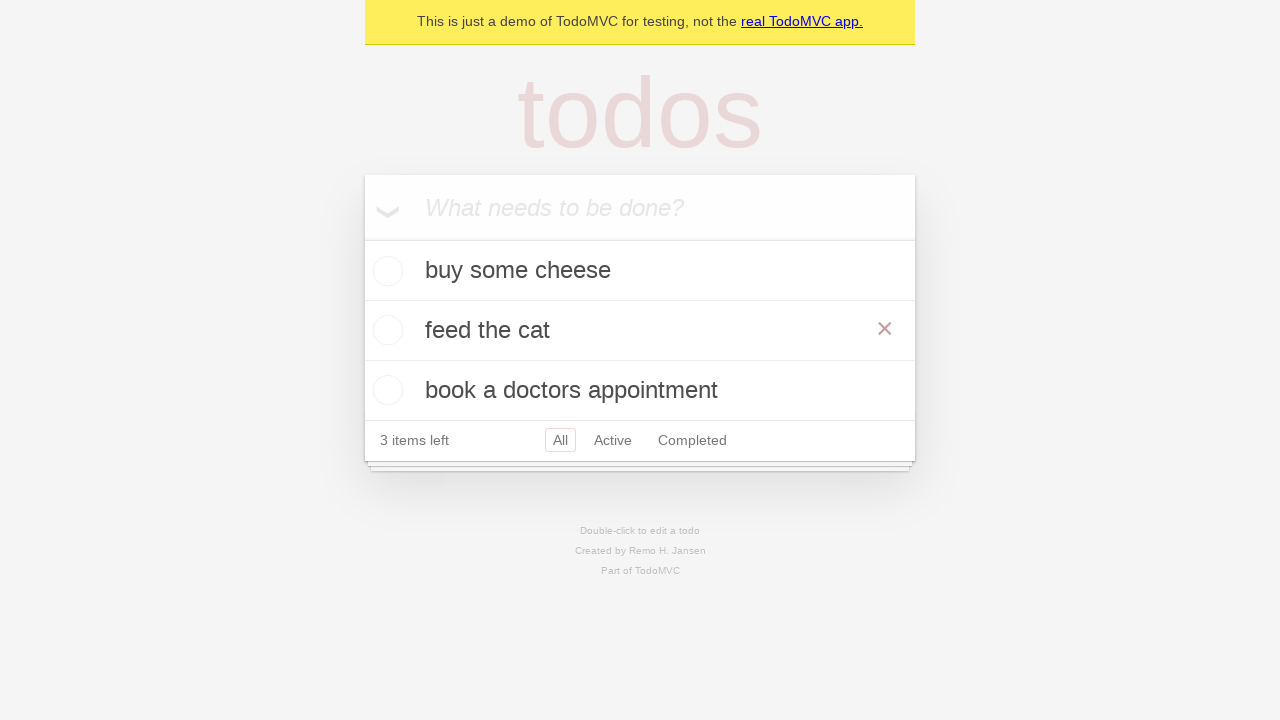

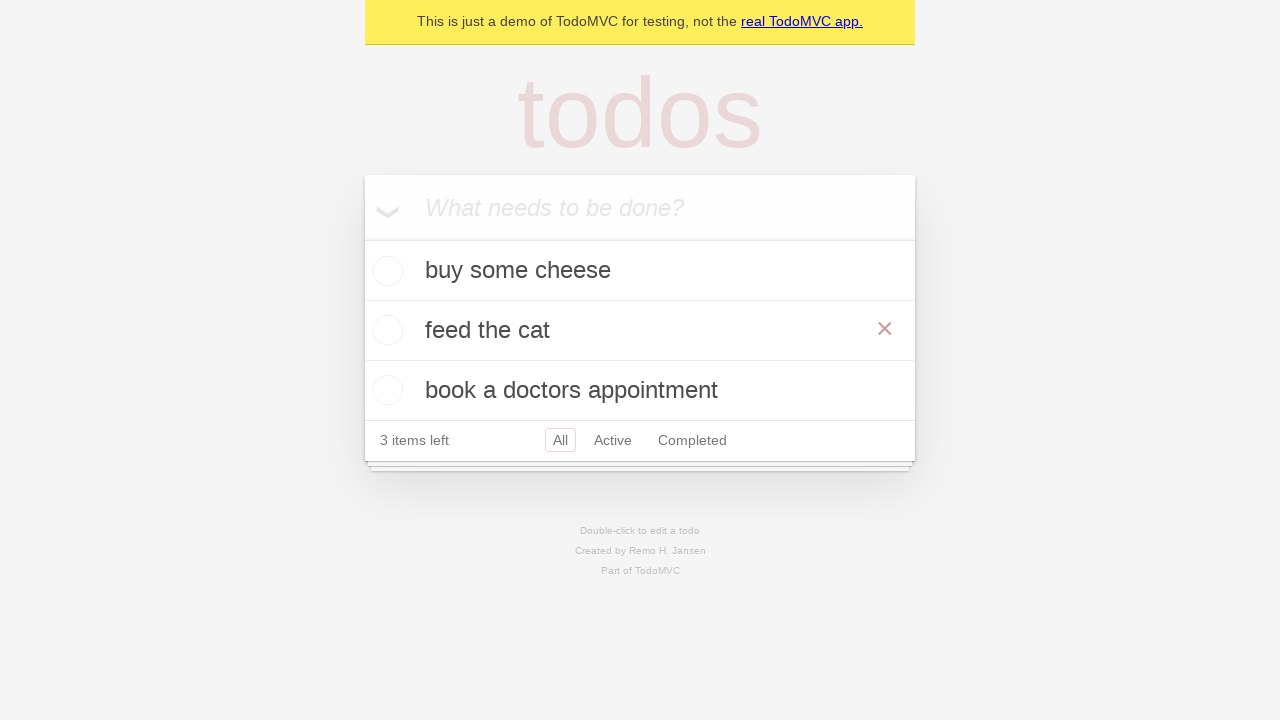